Tests clicking a link that opens a popup window on a demo/testing blogspot page

Starting URL: http://omayo.blogspot.com

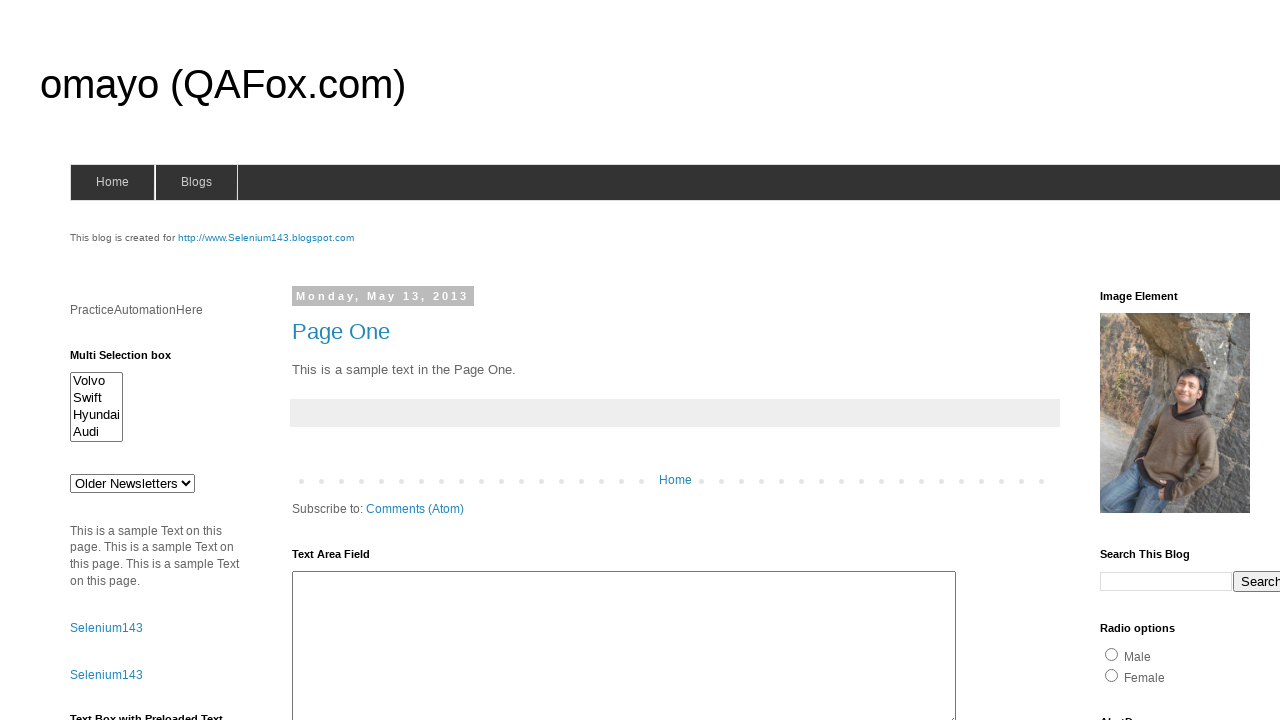

Clicked 'Open a popup window' link at (132, 360) on xpath=//a[text()='Open a popup window']
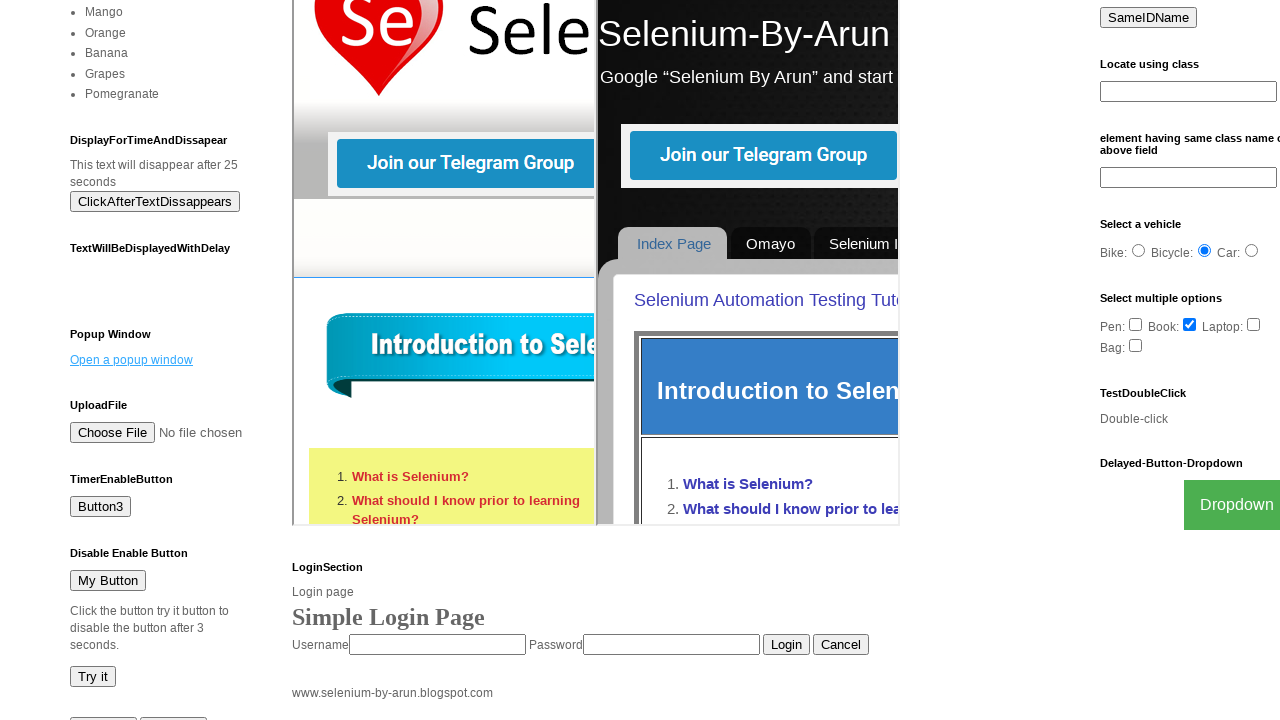

Waited 2 seconds for popup window to open
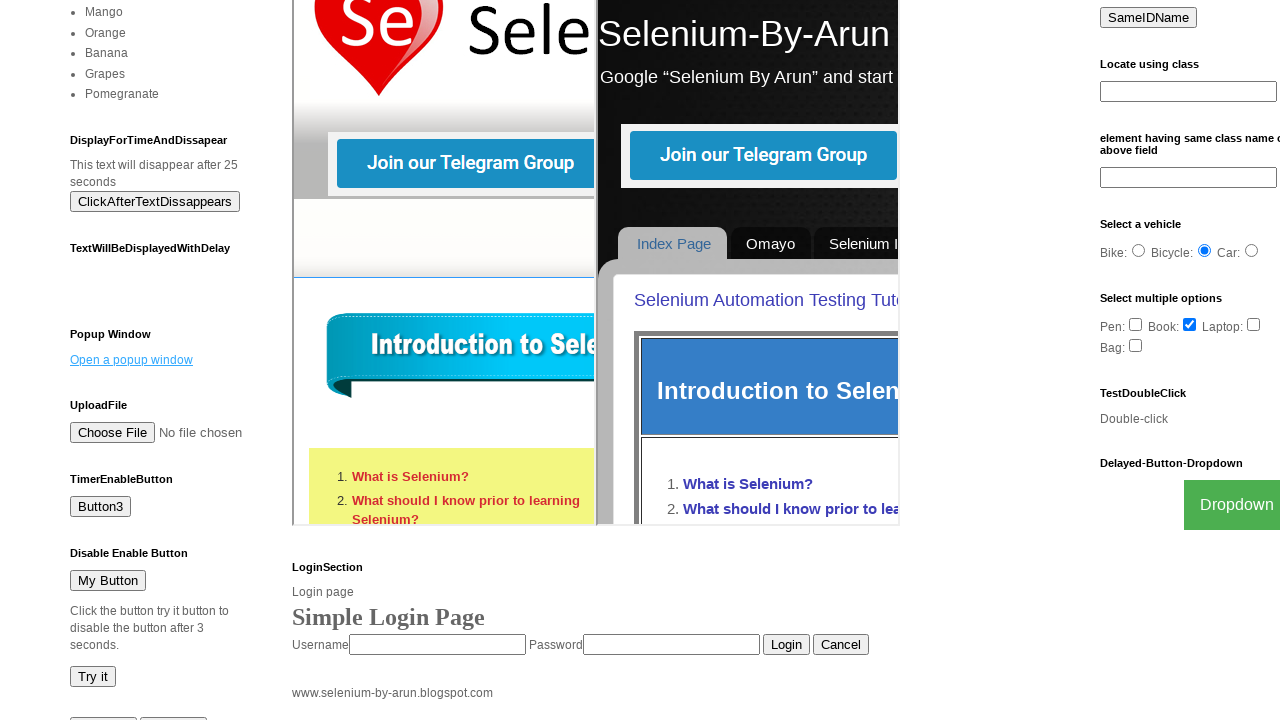

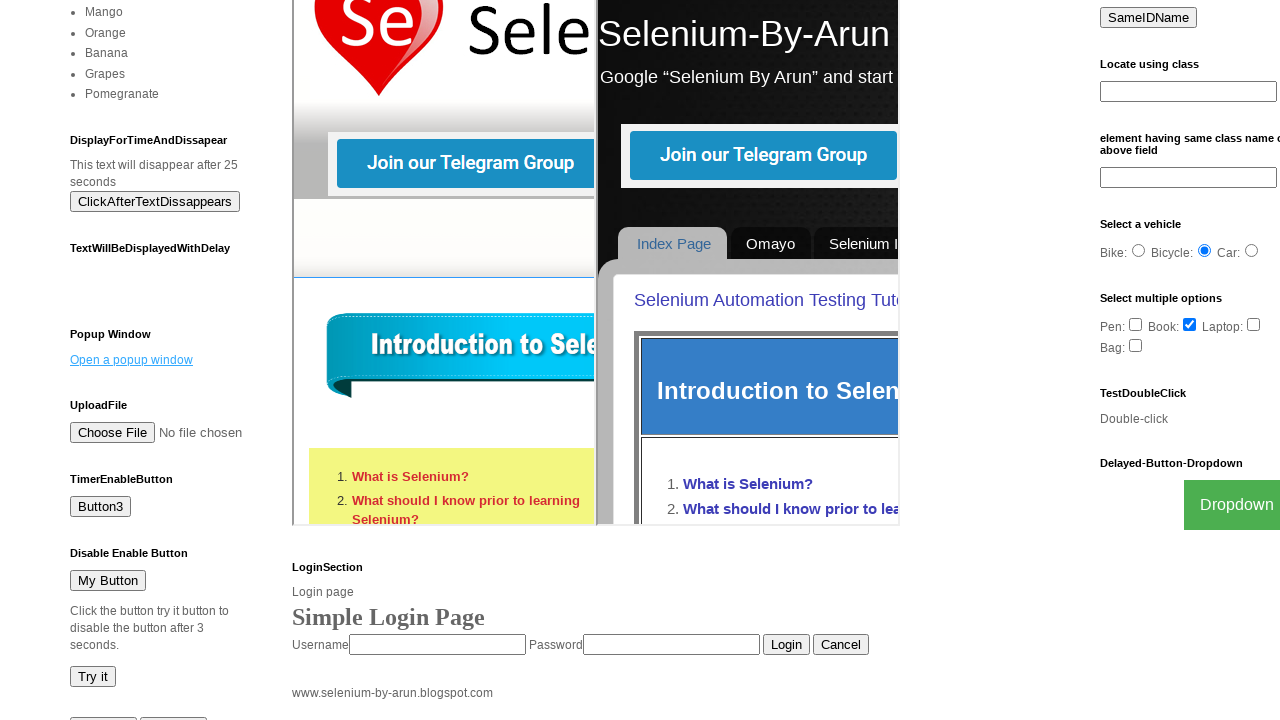